Navigates to Selenium documentation page about locating elements and clicks on a link containing "Bidi" text

Starting URL: https://www.selenium.dev/documentation/en/webdriver/locating_elements/

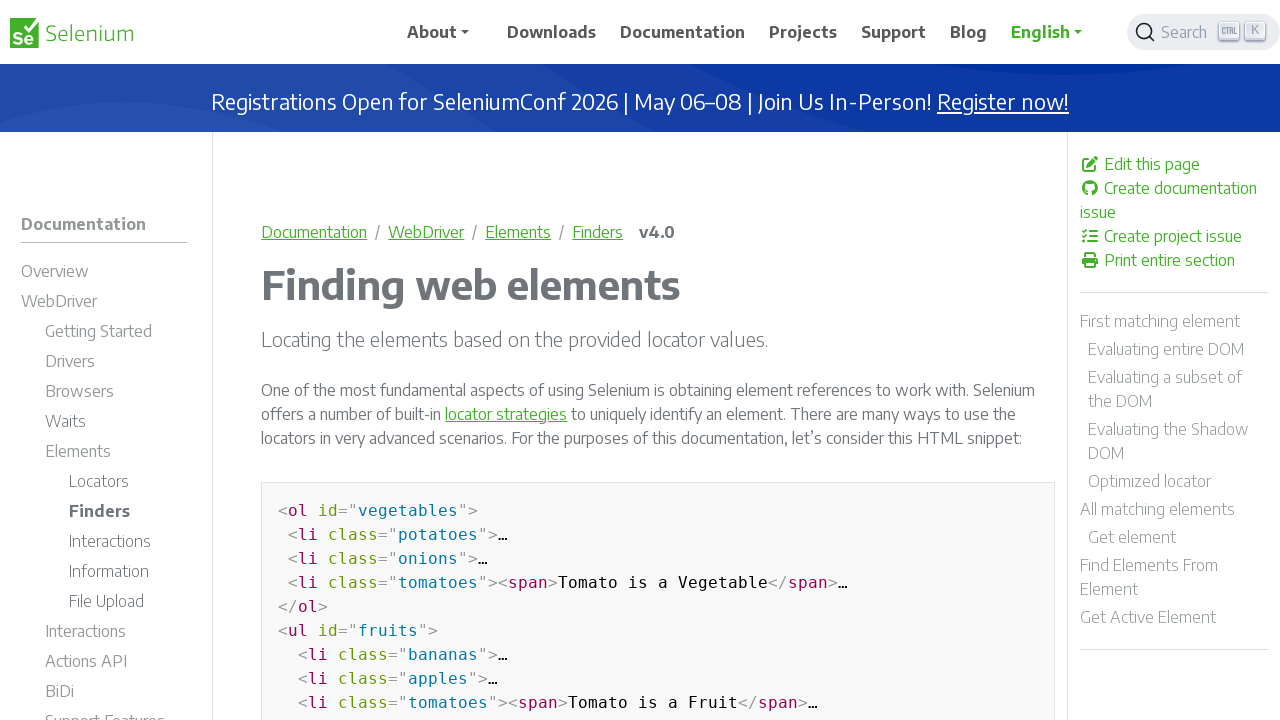

Navigated to Selenium documentation page about locating elements
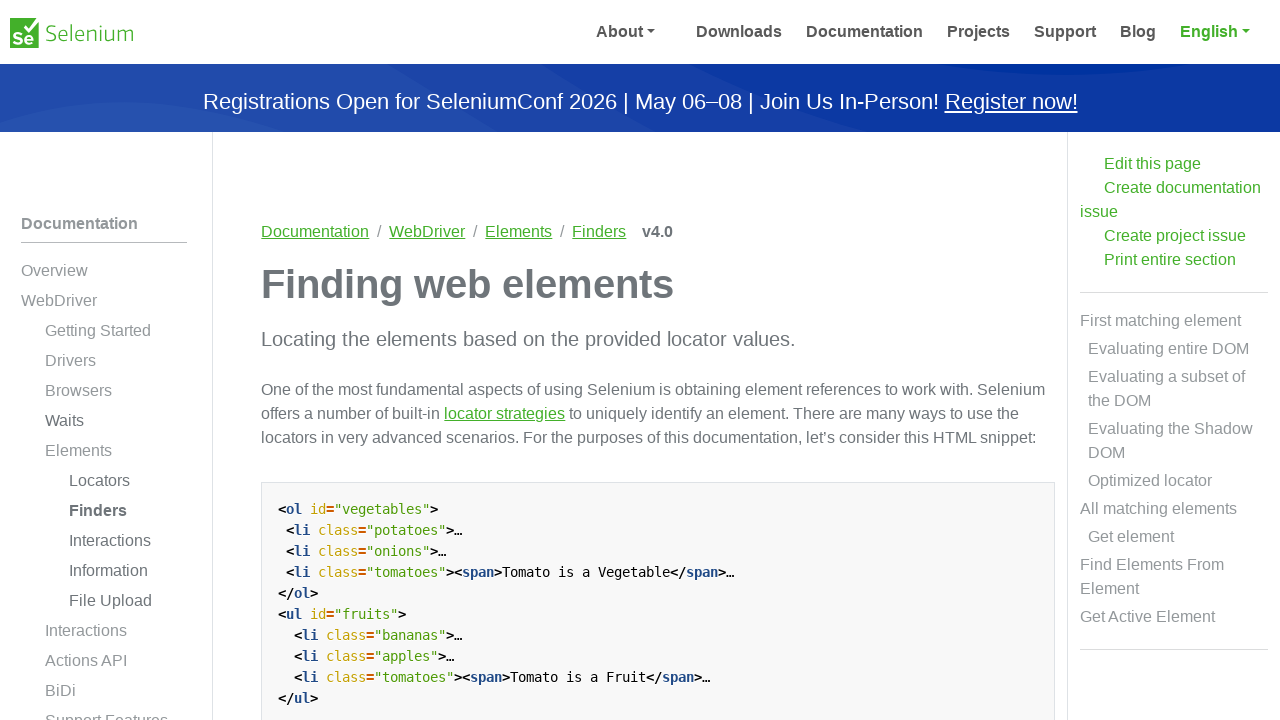

Clicked on link containing 'Bidi' text at (116, 694) on a:has-text('Bidi')
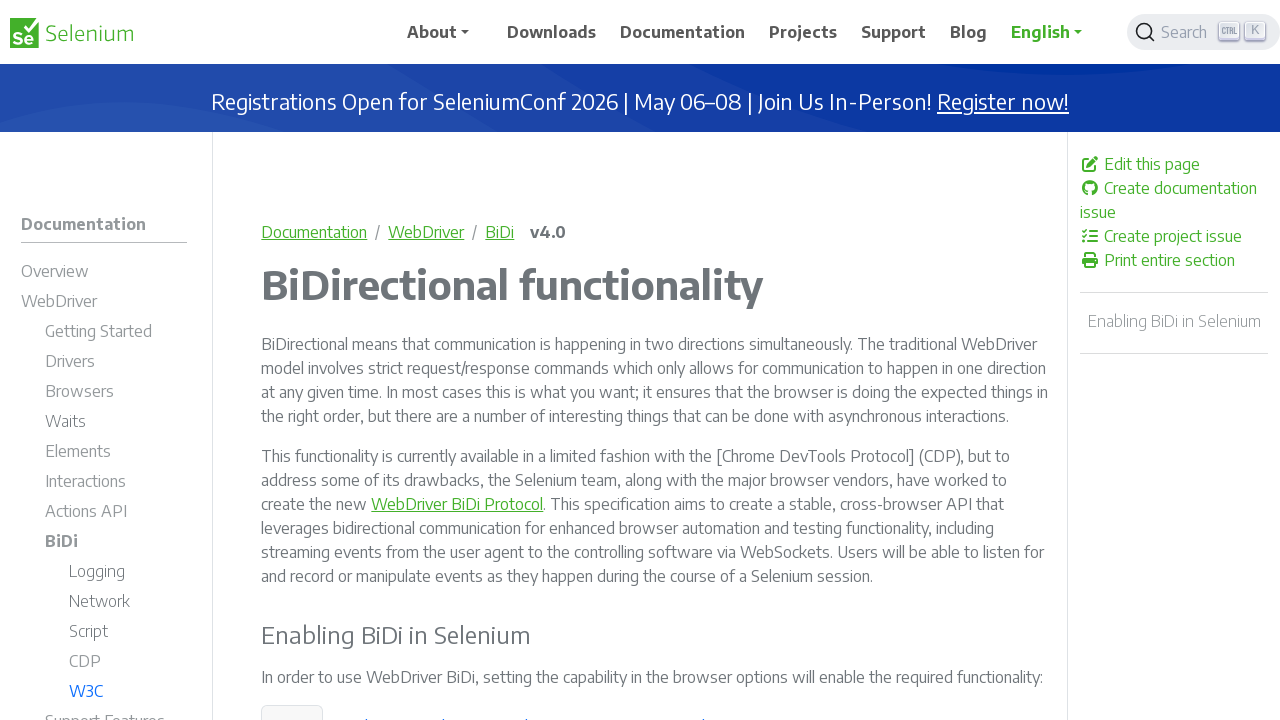

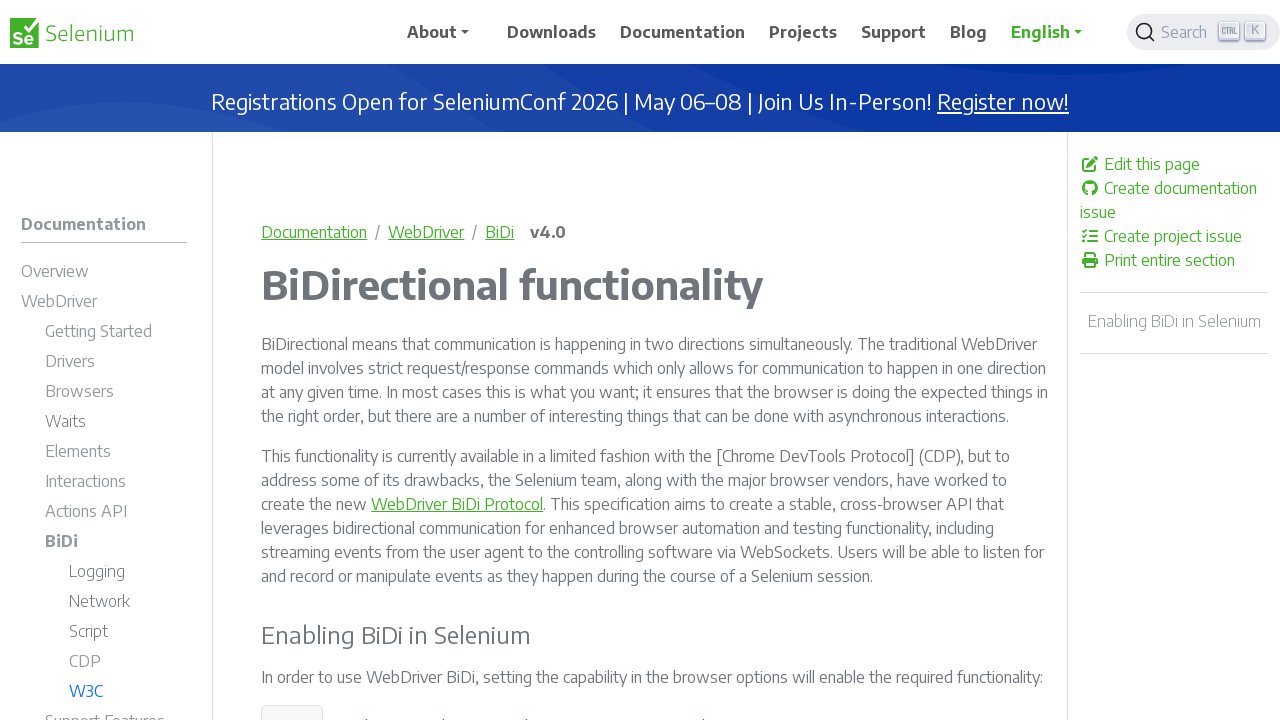